Tests form filling on SelectorHub's XPath practice page by entering email and password into practice form fields and clicking submit button.

Starting URL: https://selectorshub.com/xpath-practice-page/

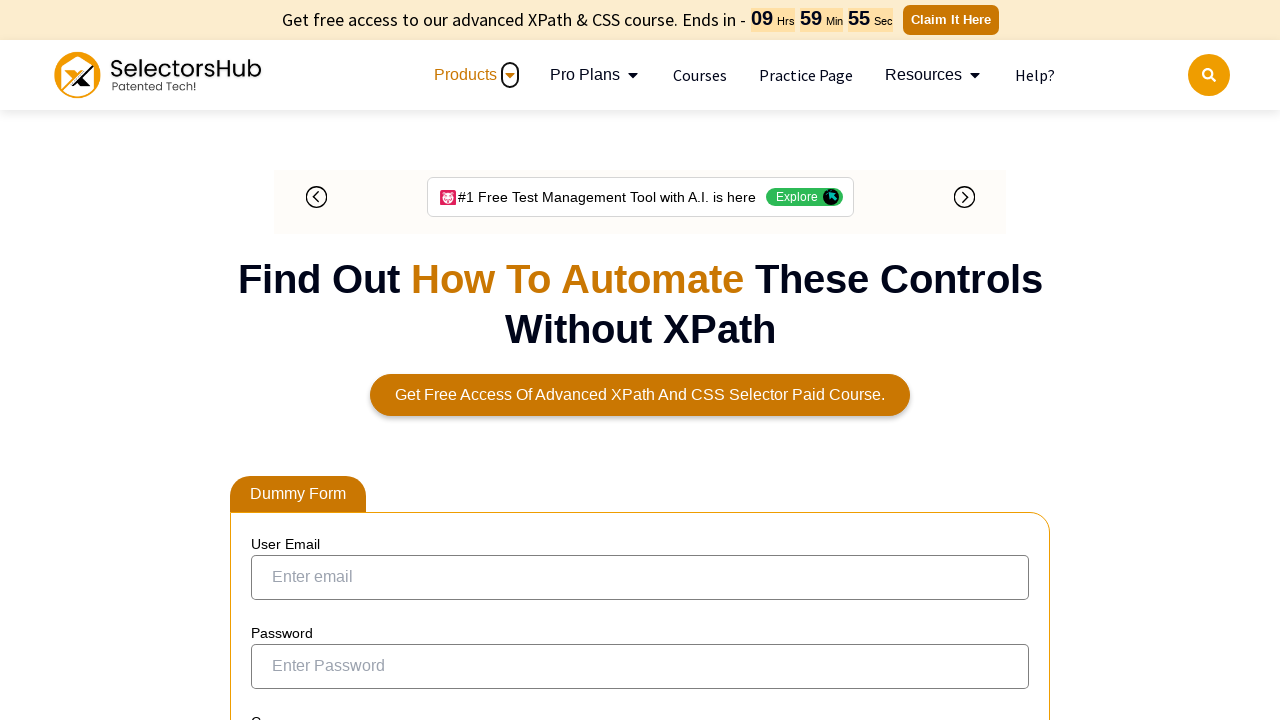

Clicked on the Email textbox at (640, 577) on internal:role=textbox[name="Email"i]
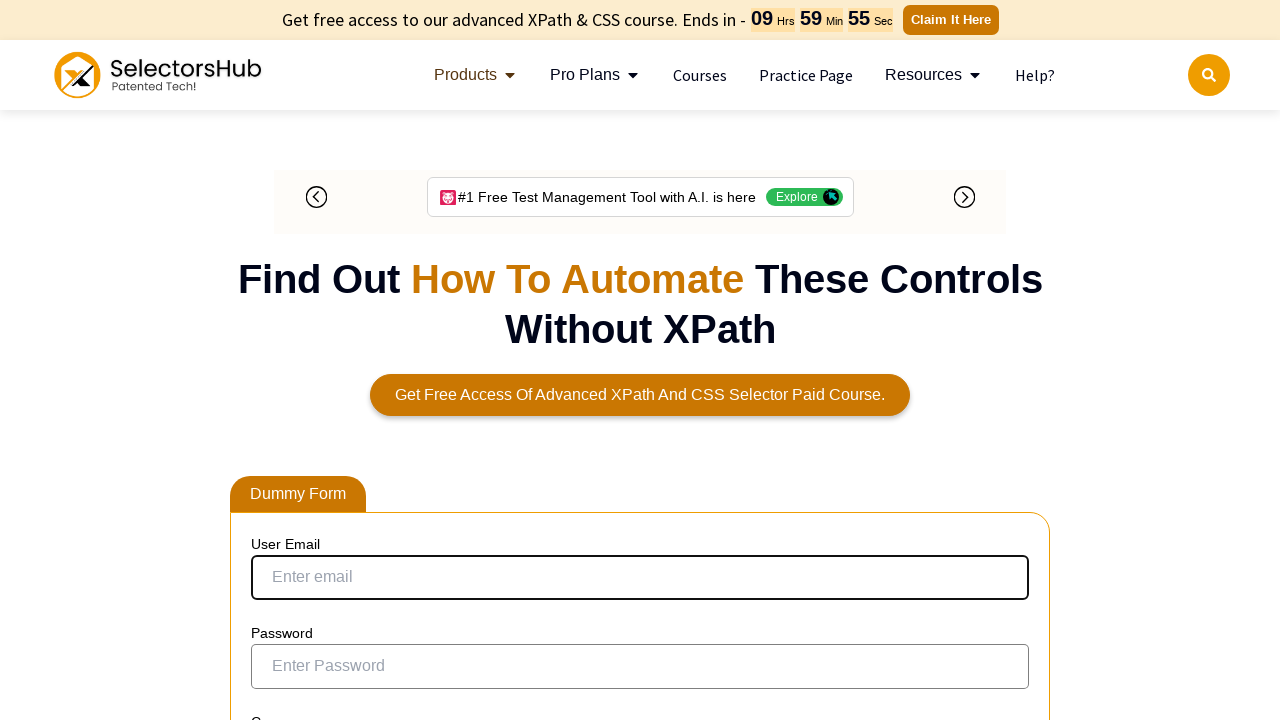

Filled Email field with 'tester@email.com' on internal:role=textbox[name="Email"i]
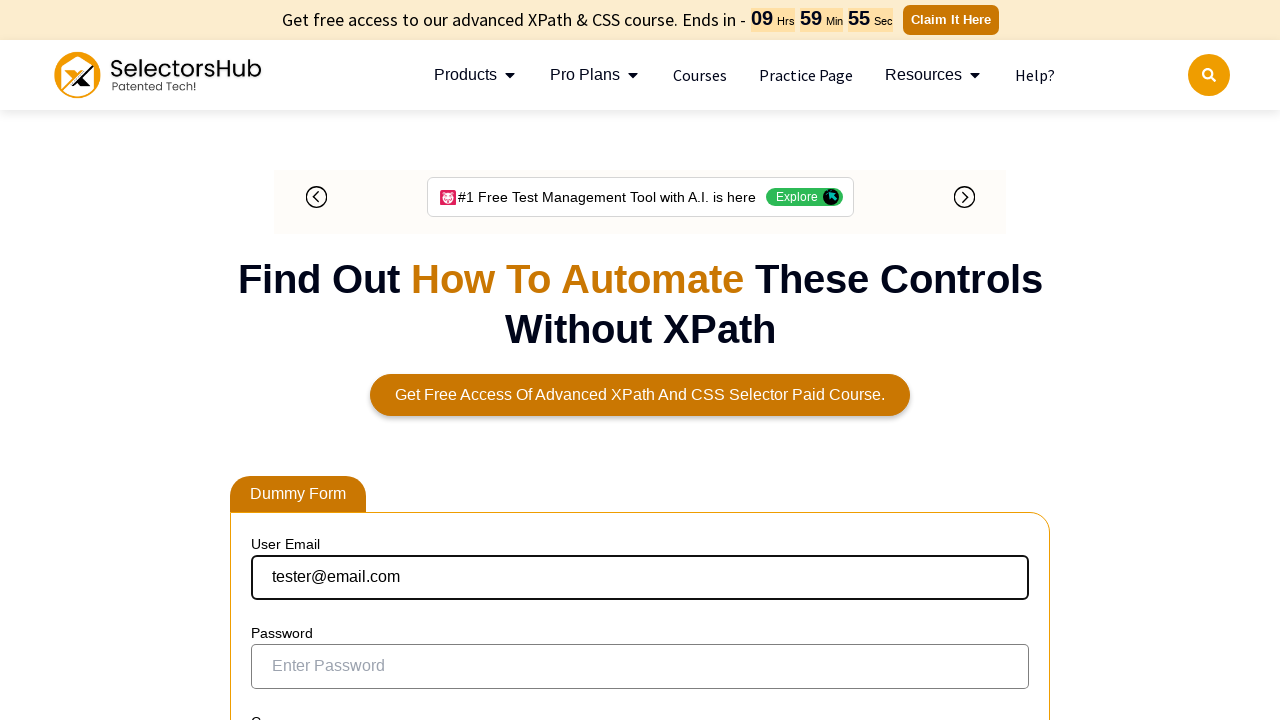

Filled Password field with 'Test1234' on internal:role=textbox[name="Password"i]
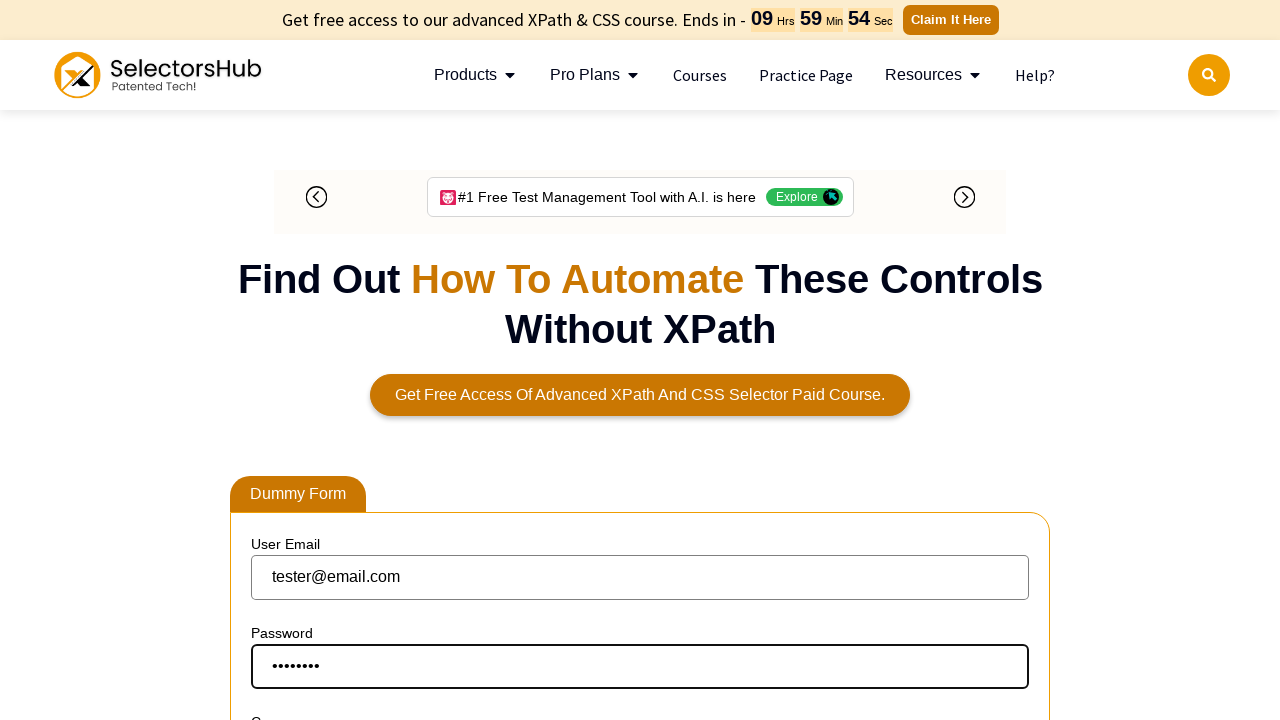

Clicked the Submit button at (296, 361) on internal:role=button[name="Submit"i]
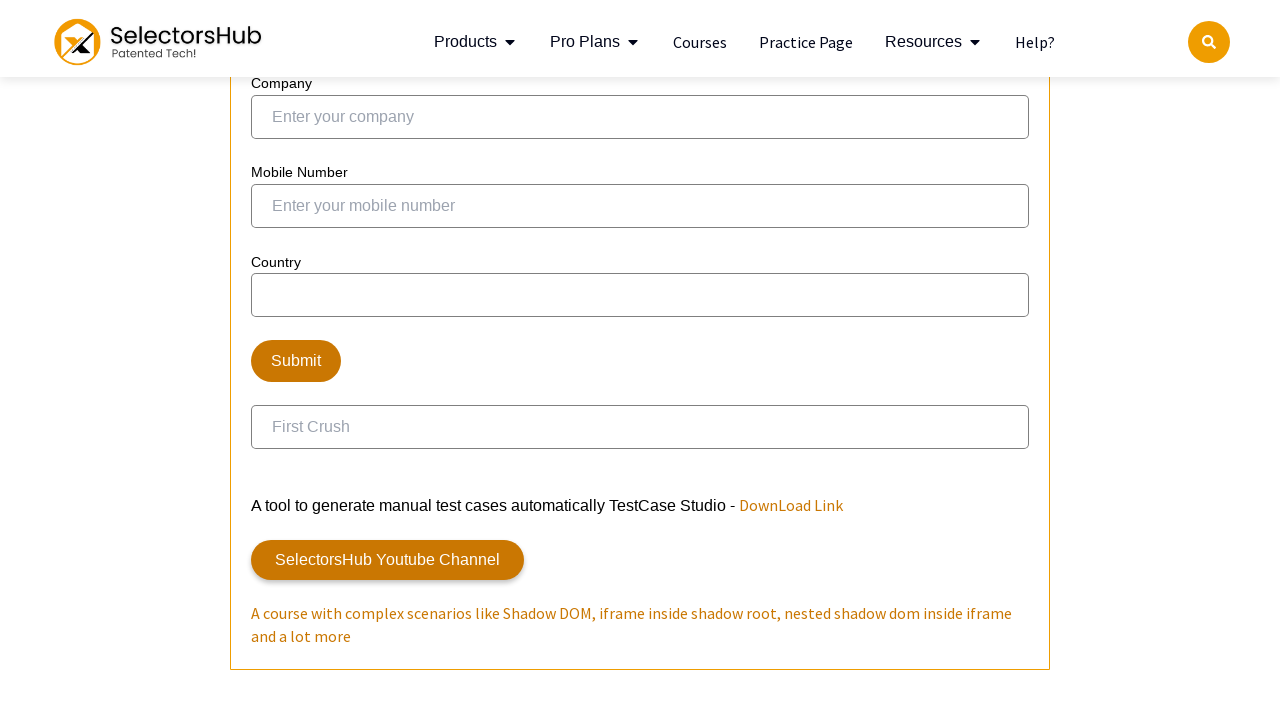

Waited for page to process submission
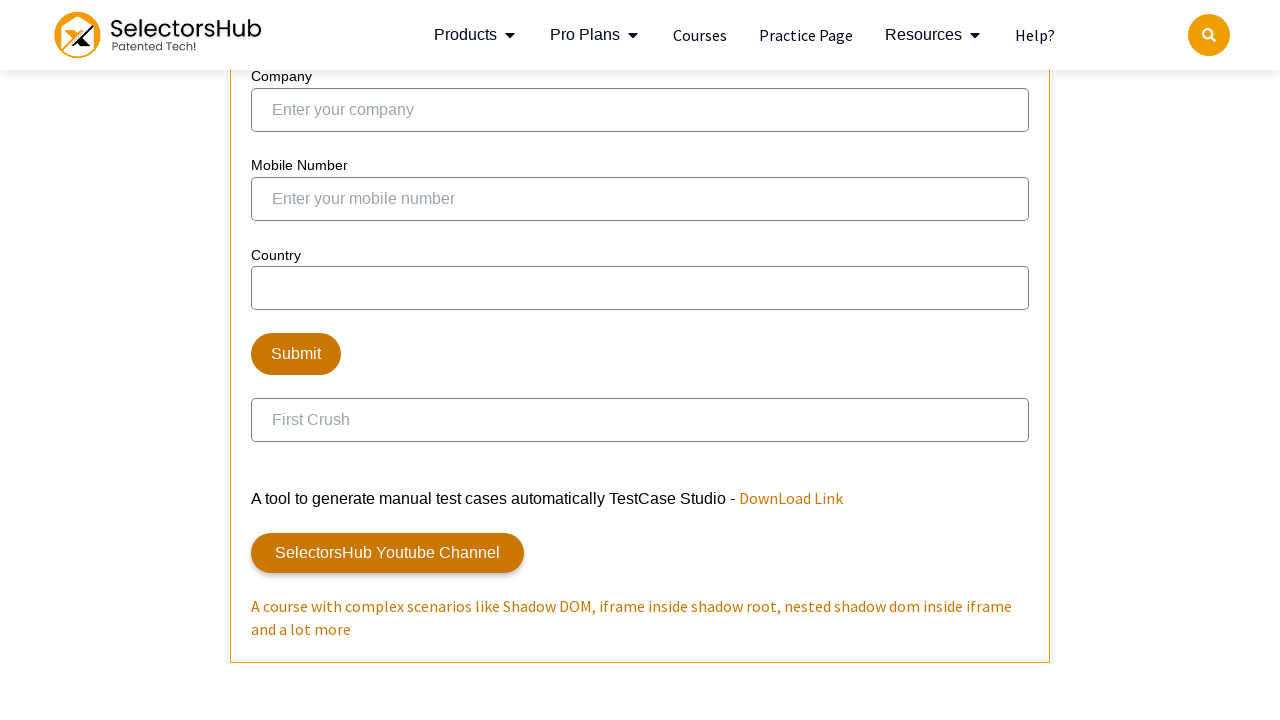

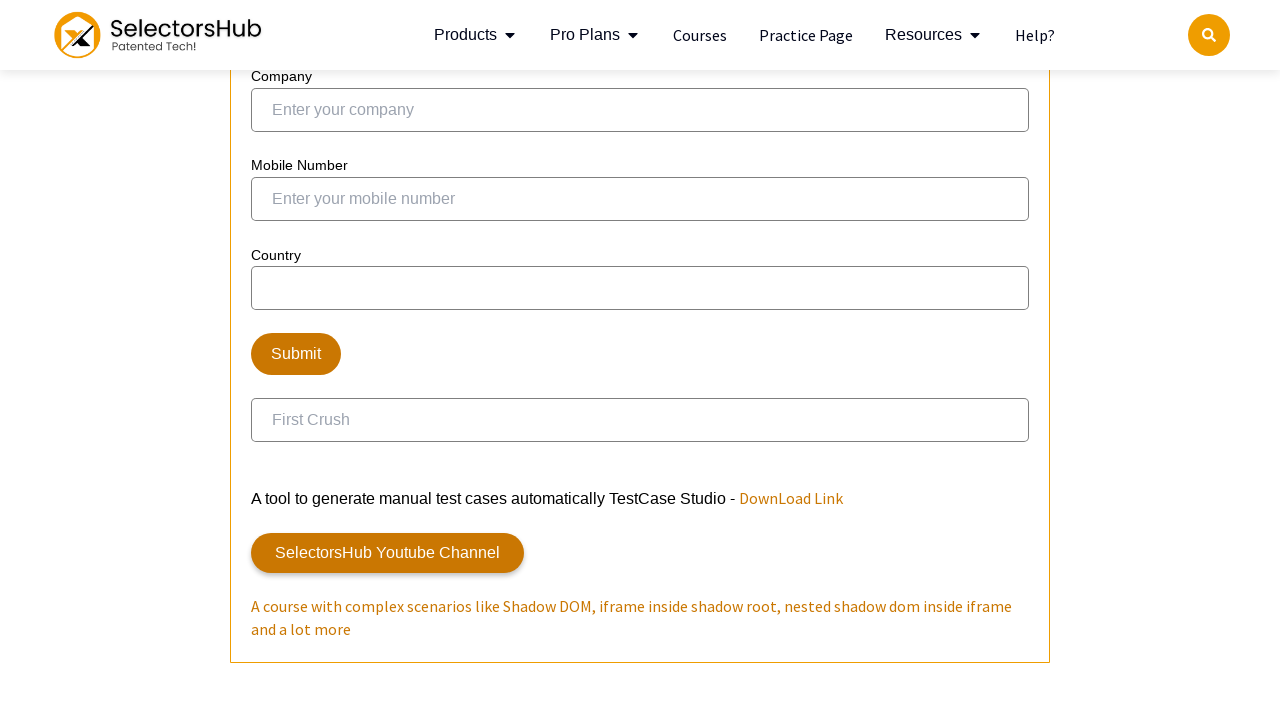